Navigates to The Internet Herokuapp homepage and clicks on the broken images link

Starting URL: https://the-internet.herokuapp.com

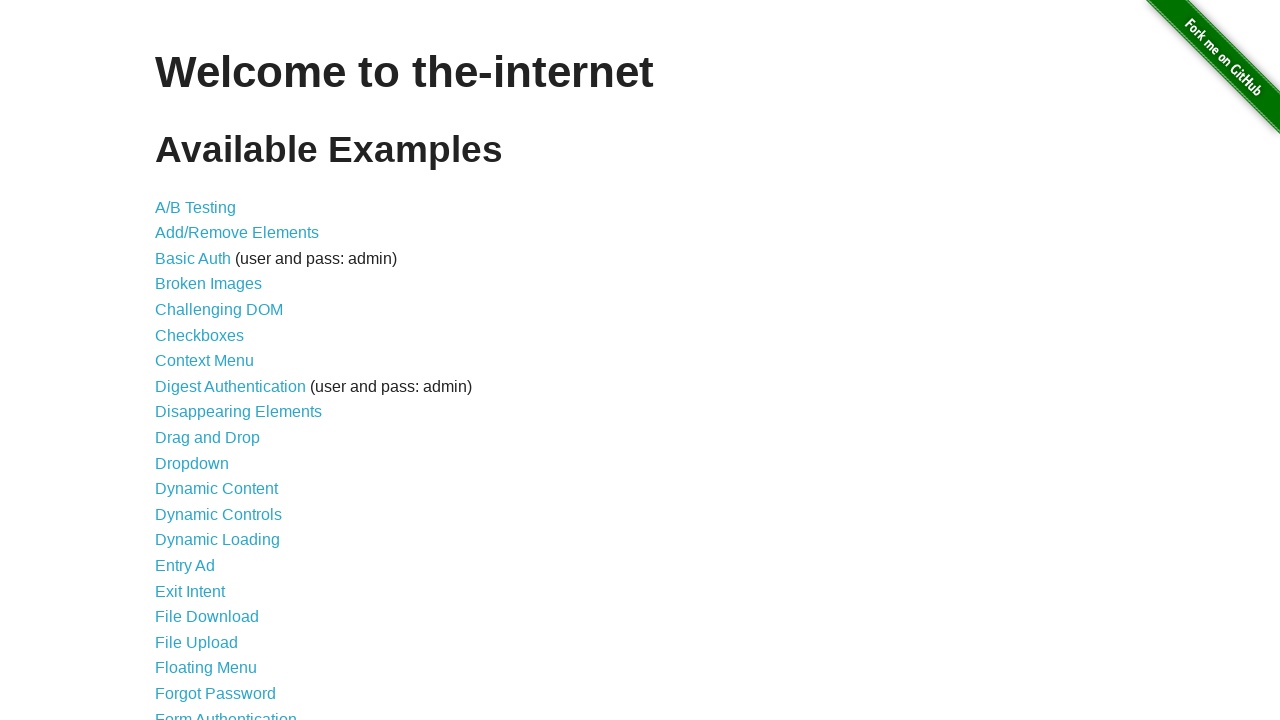

Navigated to The Internet Herokuapp homepage
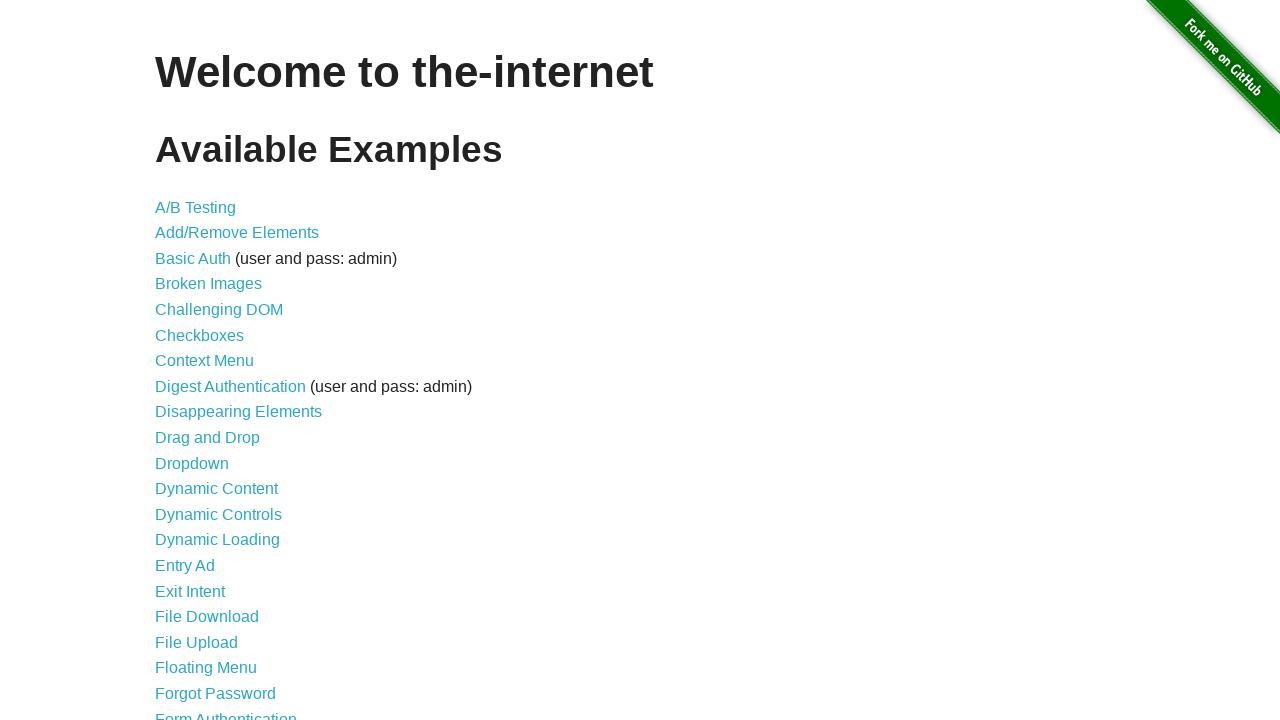

Clicked on the broken images link at (208, 284) on a[href^='/broken_images']
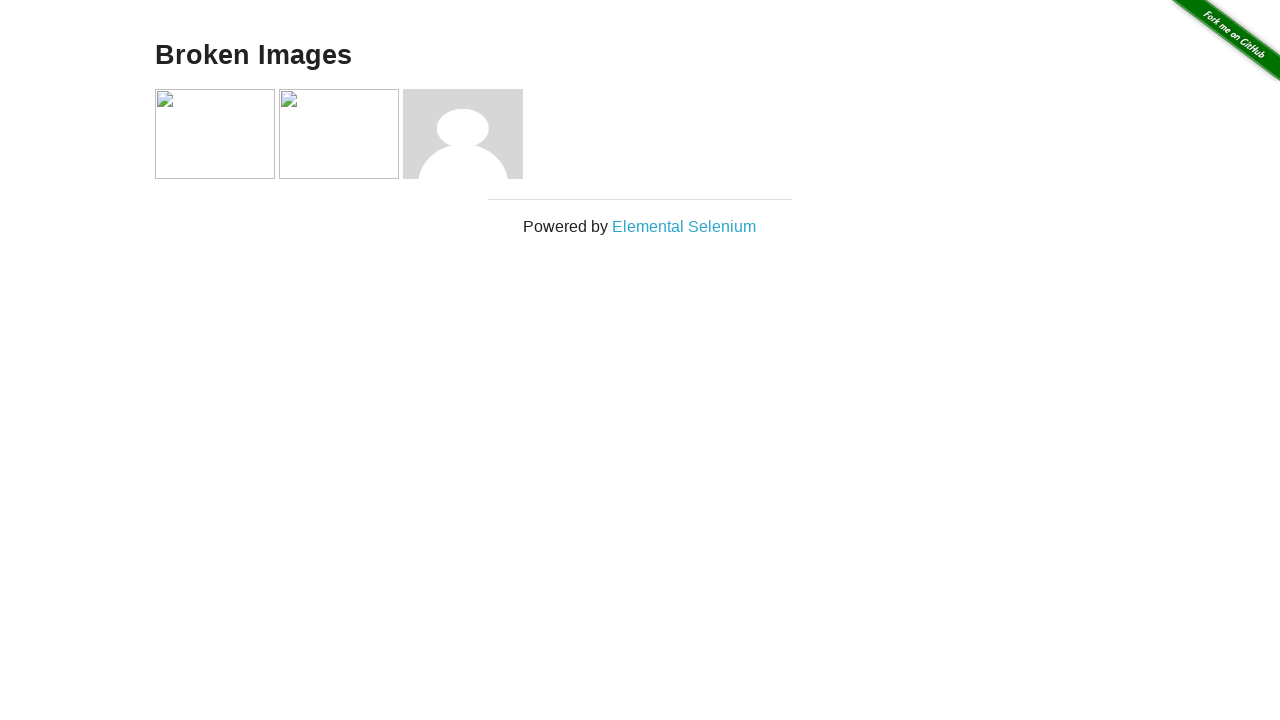

Broken images page loaded
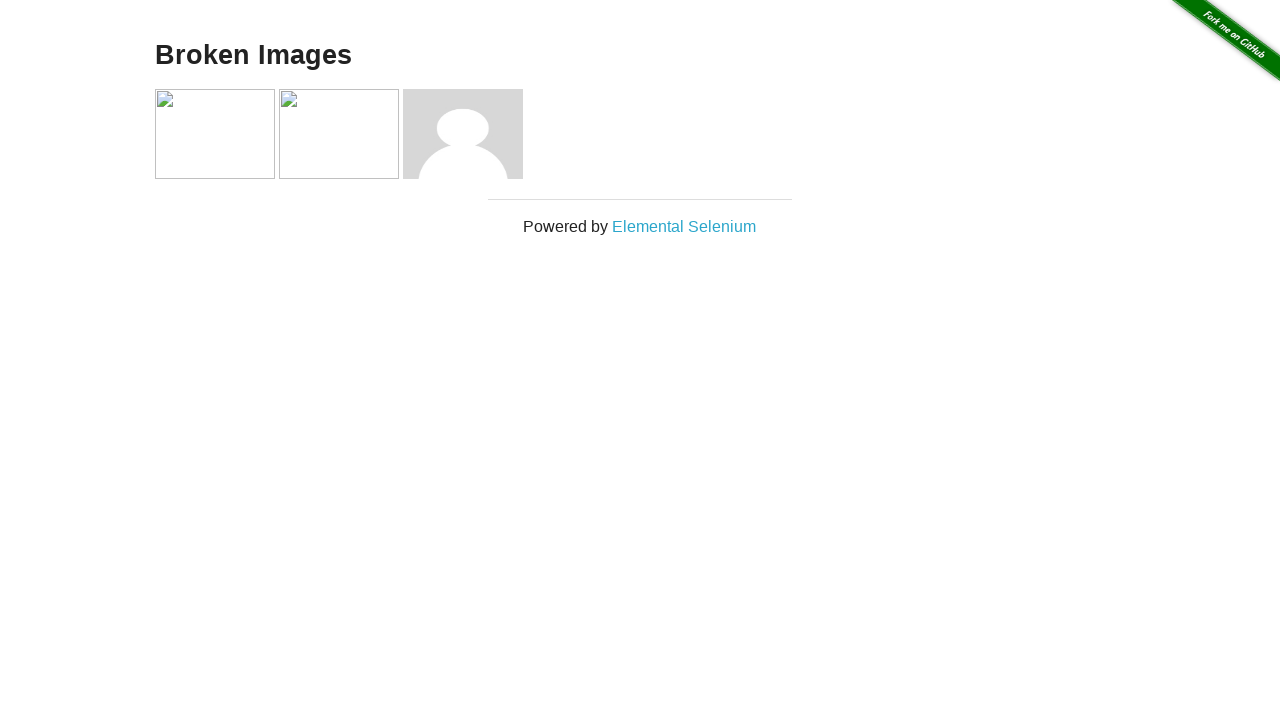

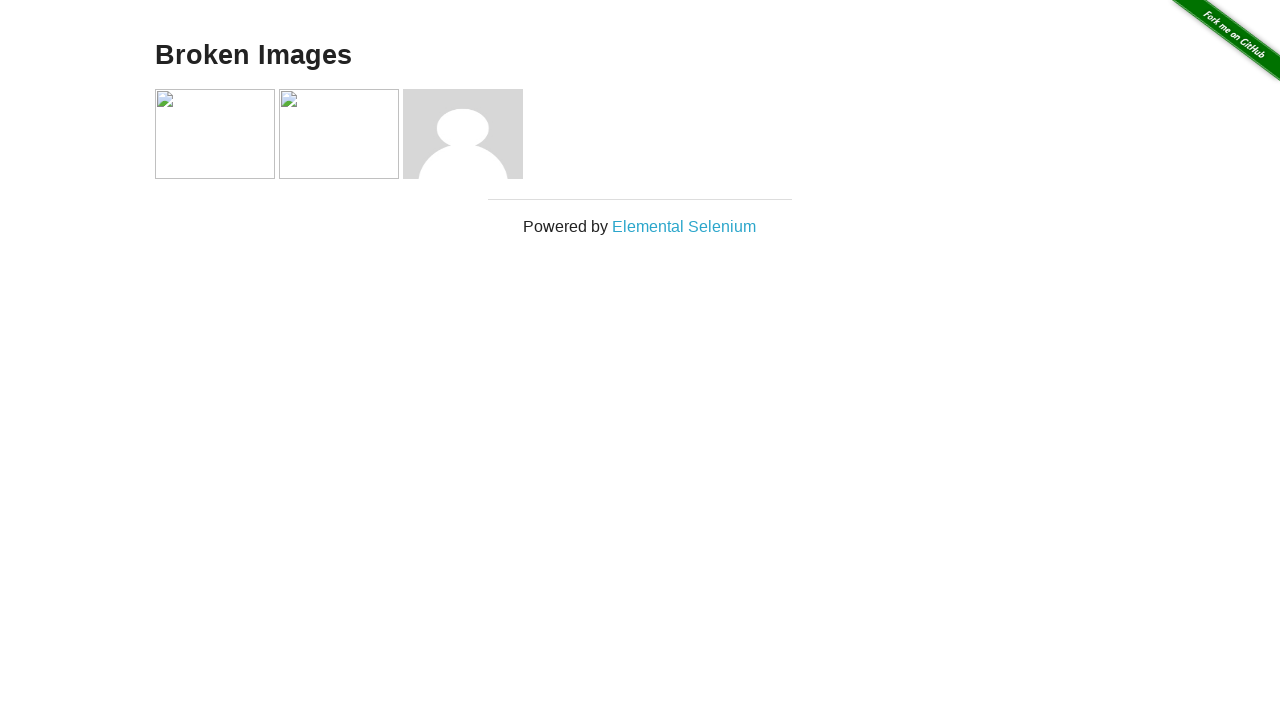